Tests Select2 dropdown functionality by selecting an option from a single-select dropdown, then selecting multiple random options from a multi-select dropdown, and finally deselecting options.

Starting URL: https://select2.org/getting-started/basic-usage

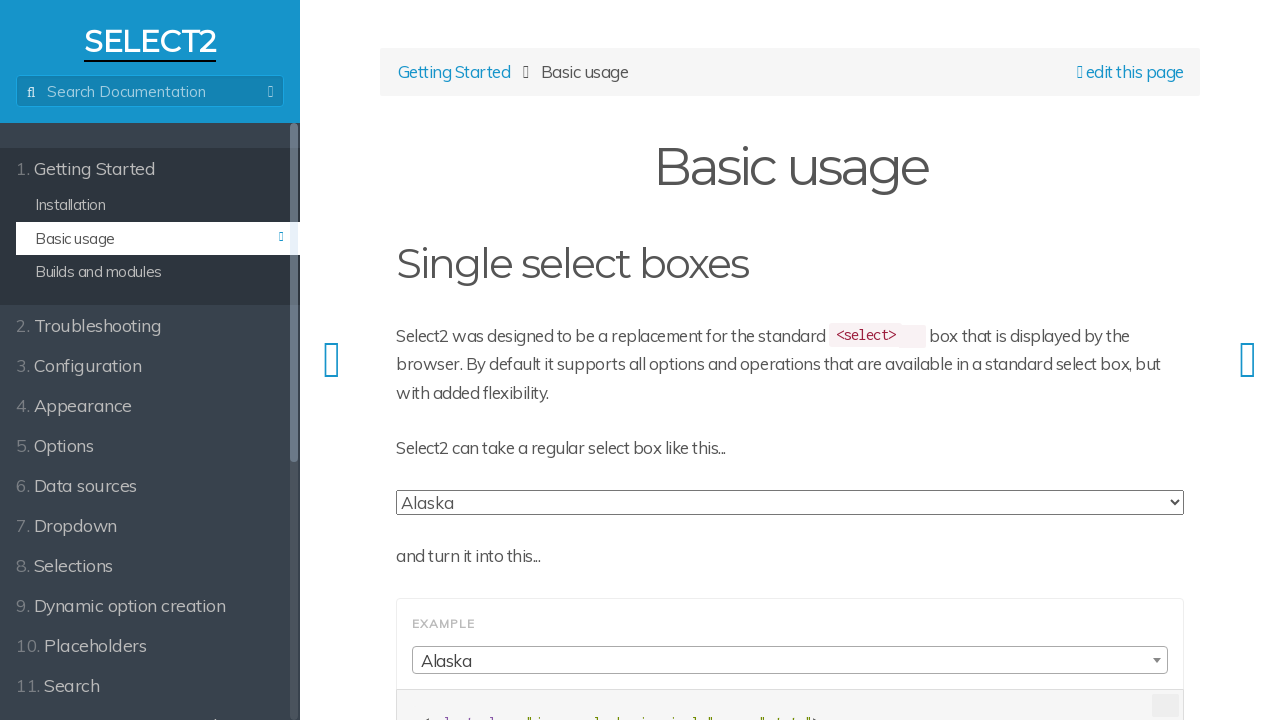

Scrolled down 100px to view dropdowns
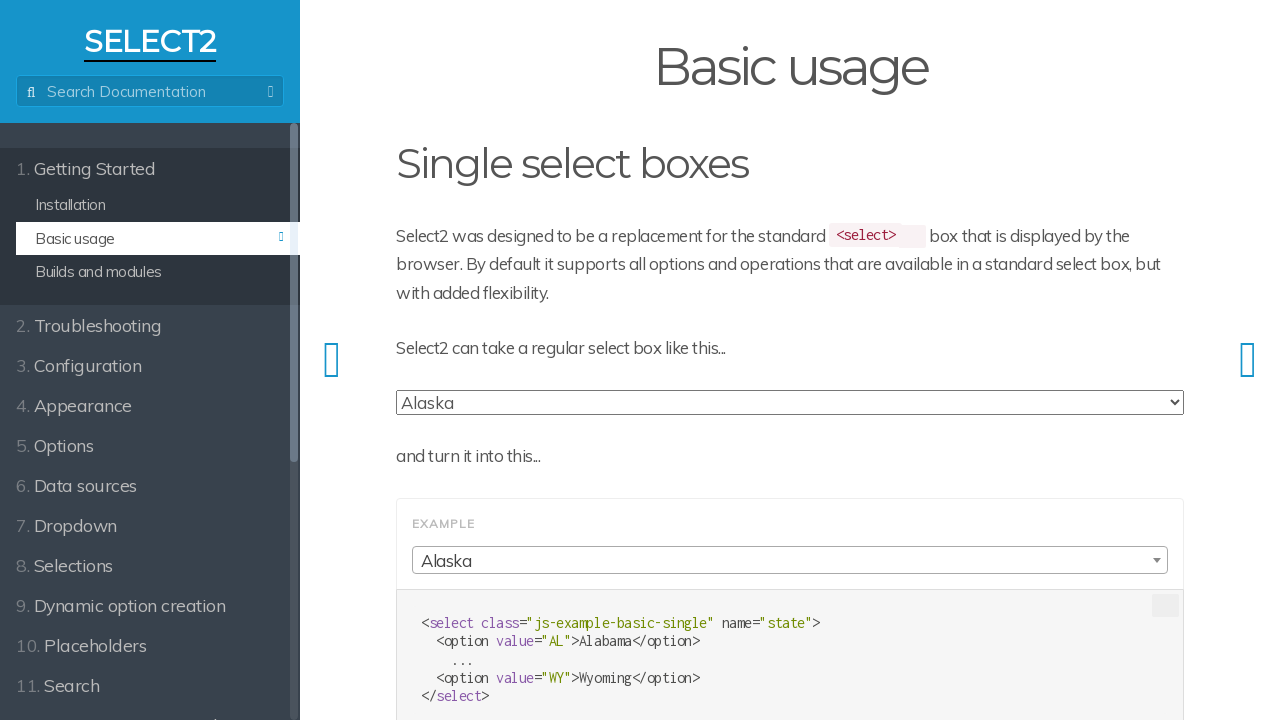

Selected option at index 10 from single-select dropdown on select.js-example-basic-single
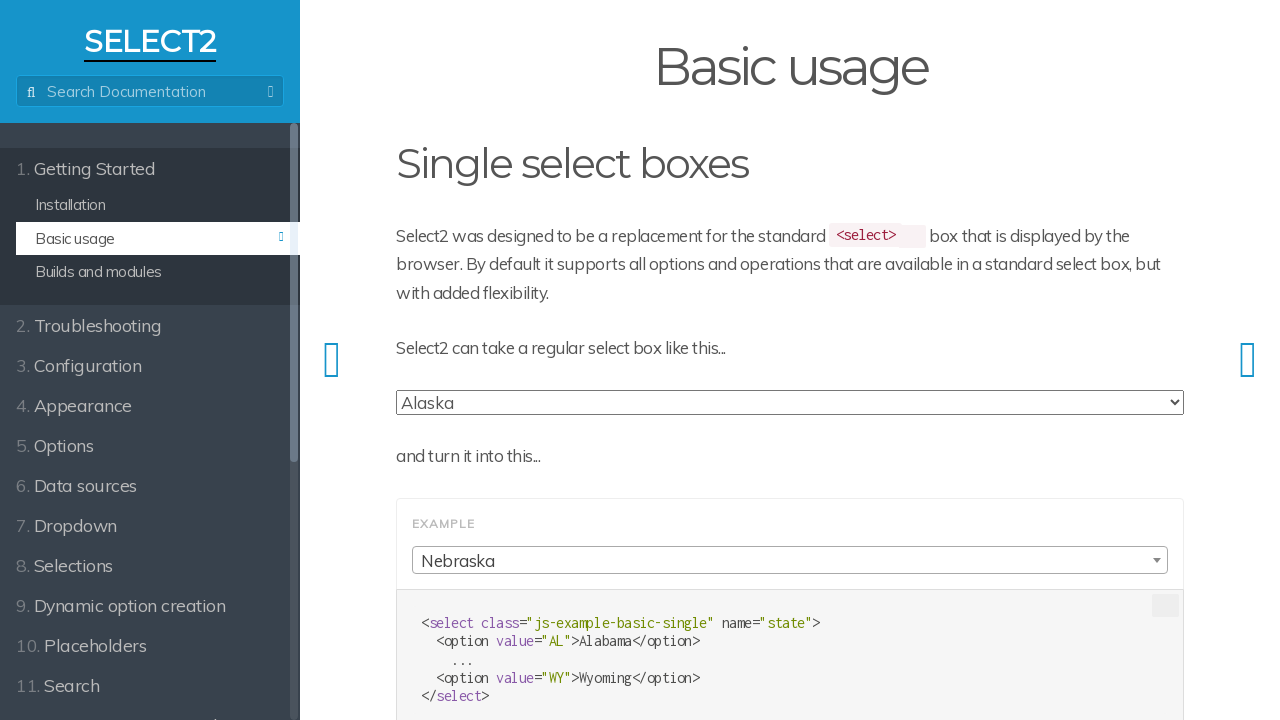

Waited 1000ms for page to settle
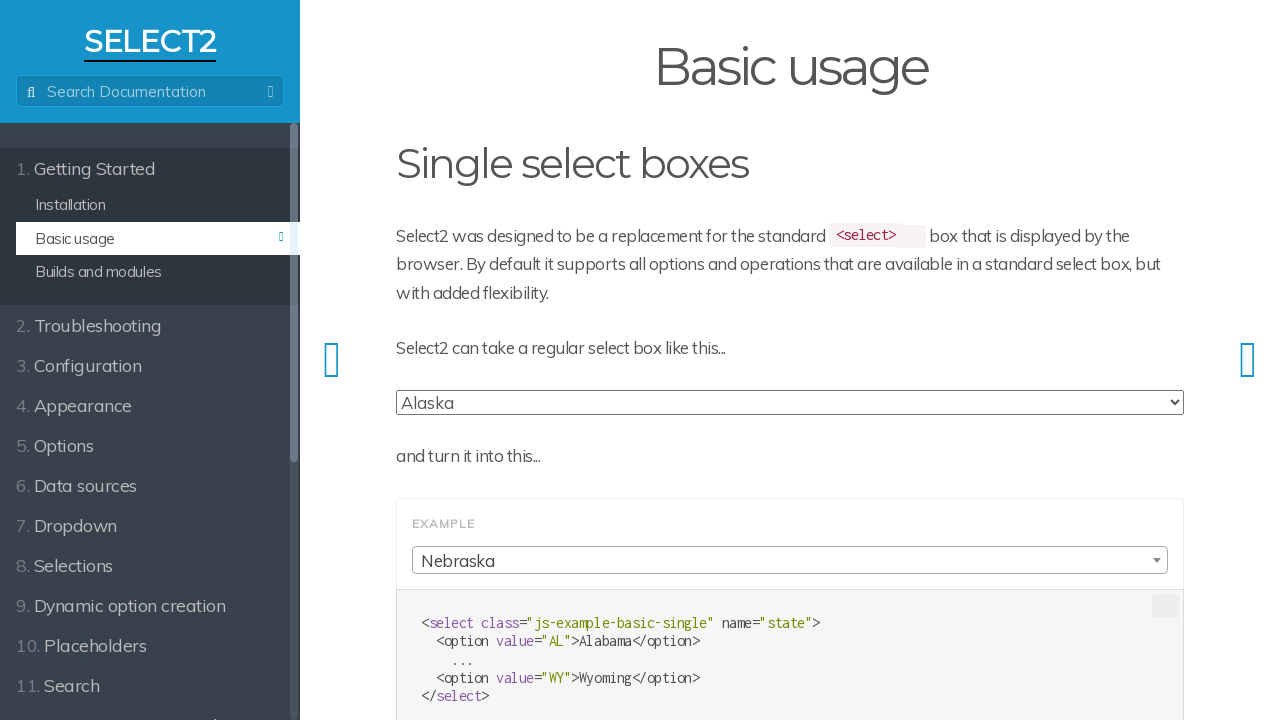

Scrolled down 900px to multi-select dropdown section
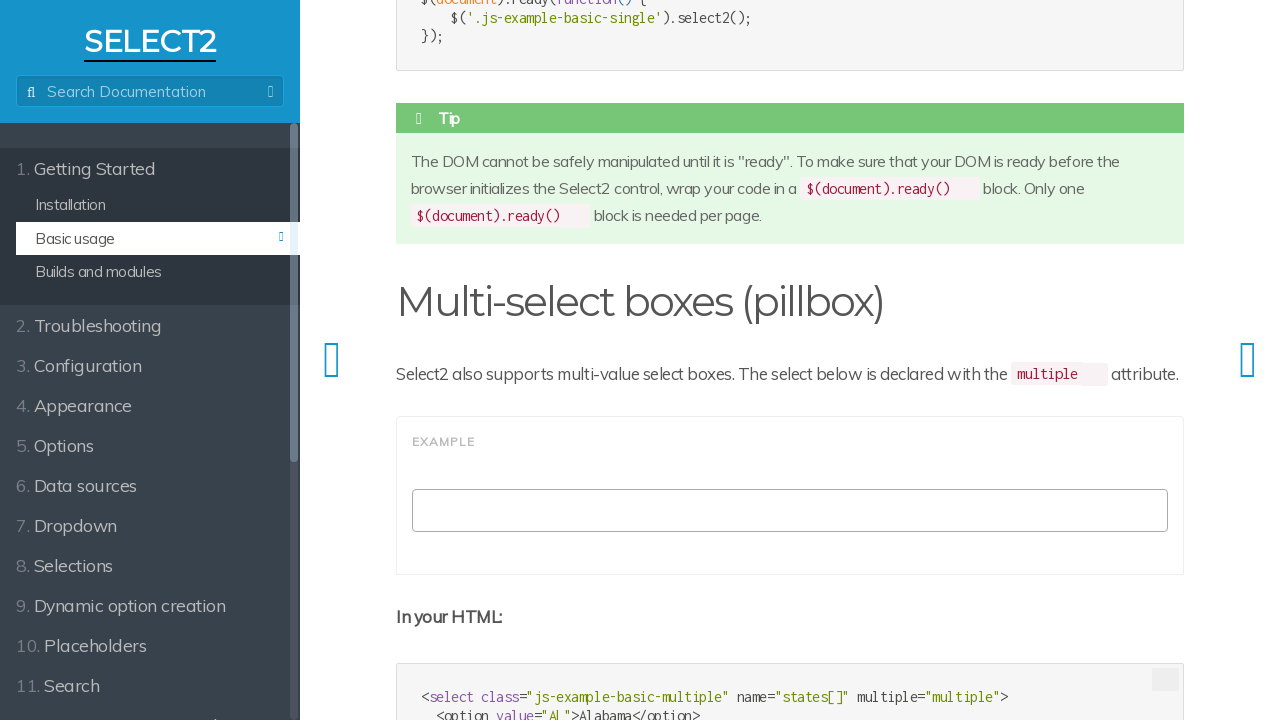

Located multi-select dropdown element
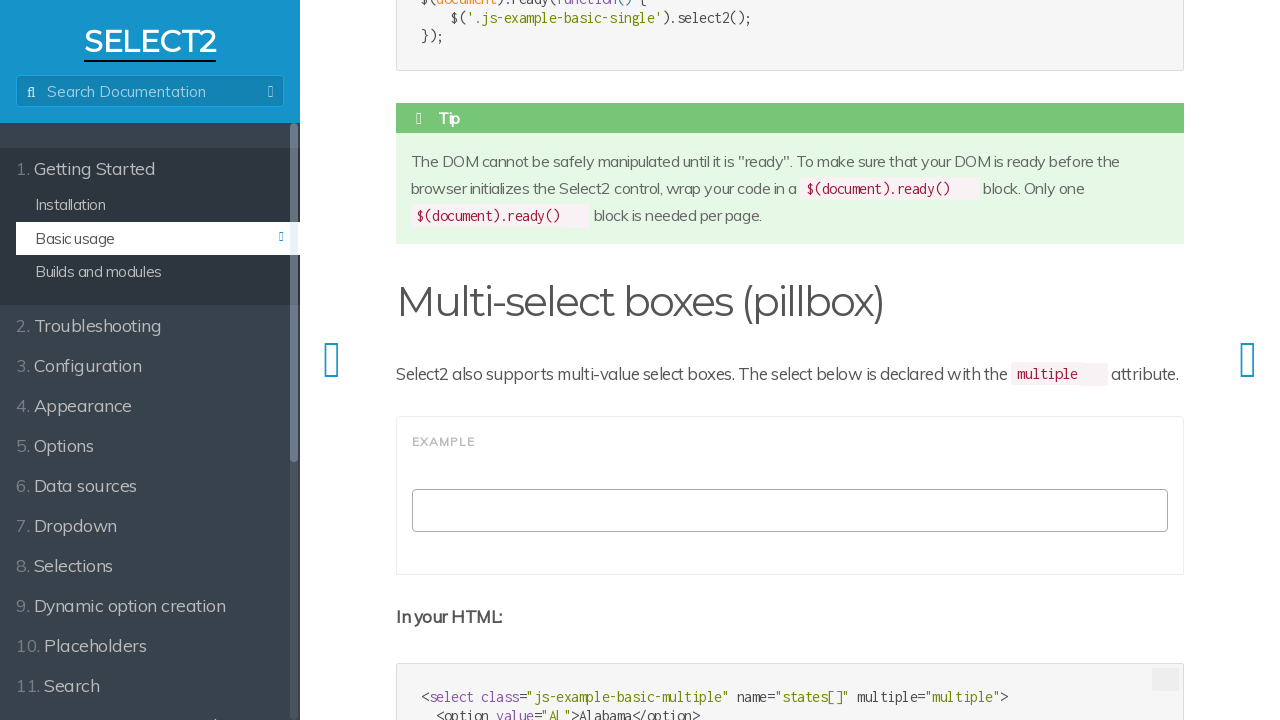

Counted 50 options in multi-select dropdown
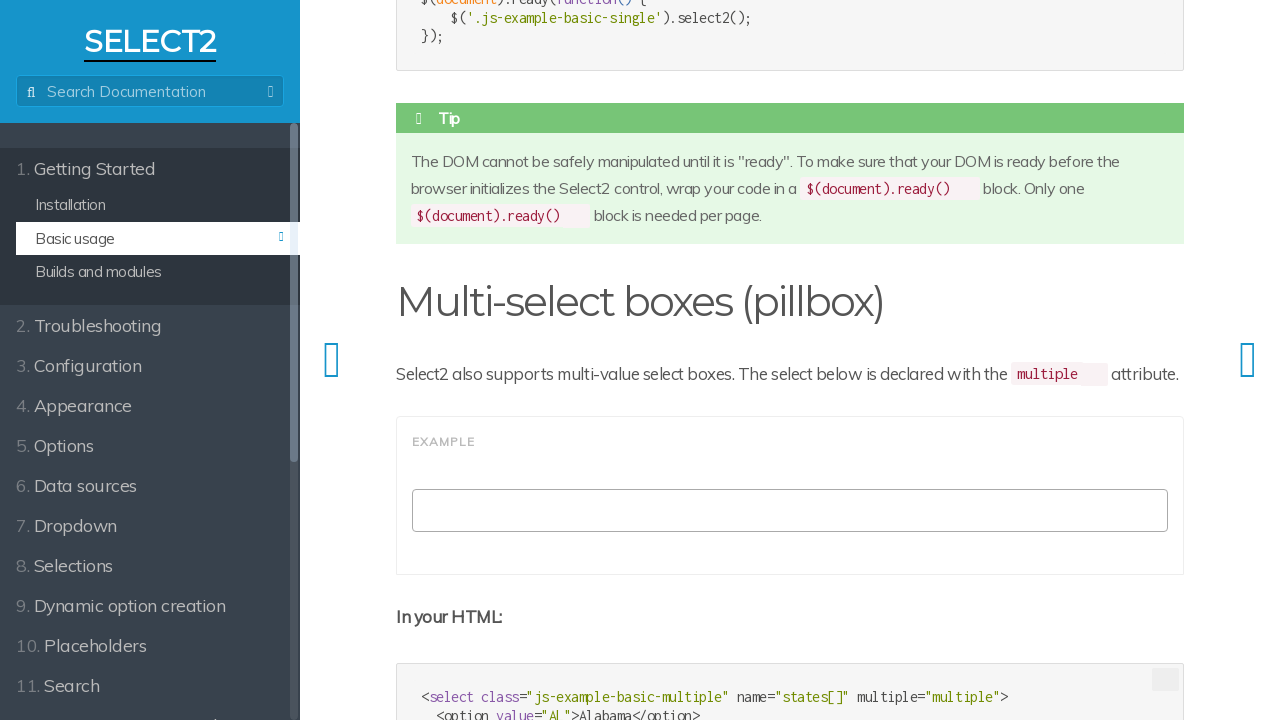

Generated 10 random indices for multi-select: [44, 23, 32, 33, 36, 27, 10, 42, 25, 28]
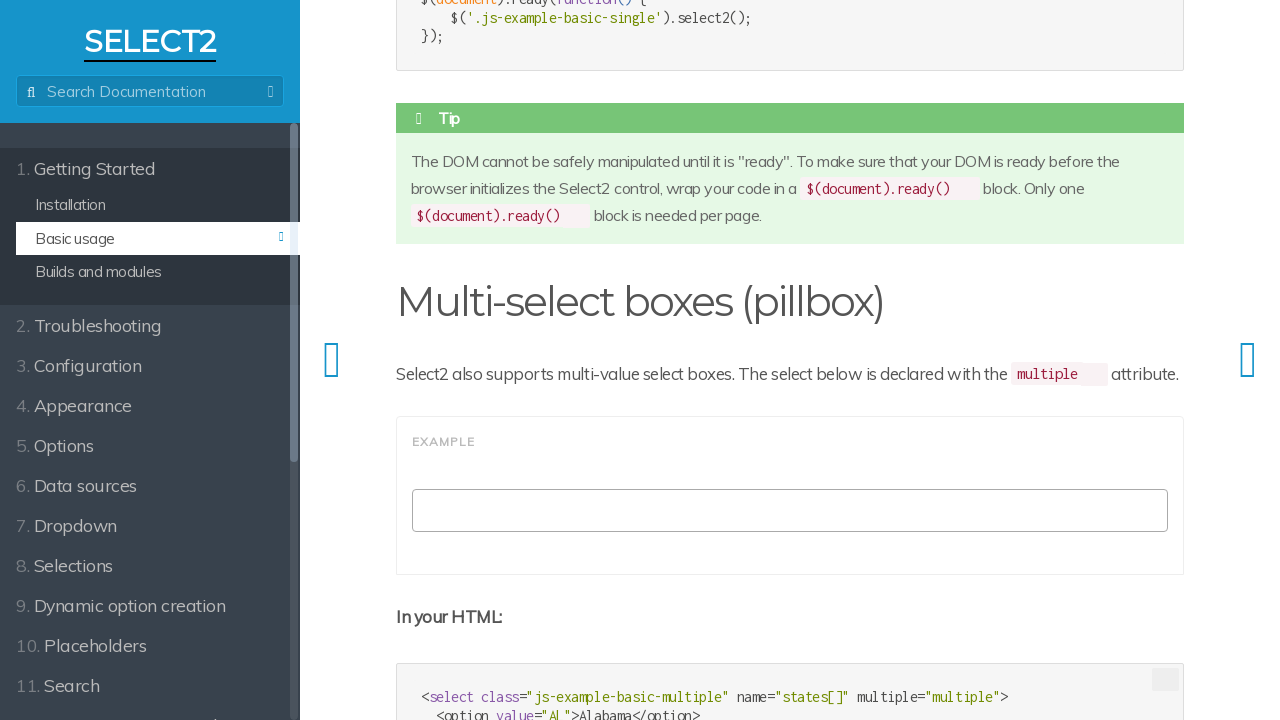

Selected option at index 44 from multi-select dropdown on (//select[@tabindex='-1'])[2]
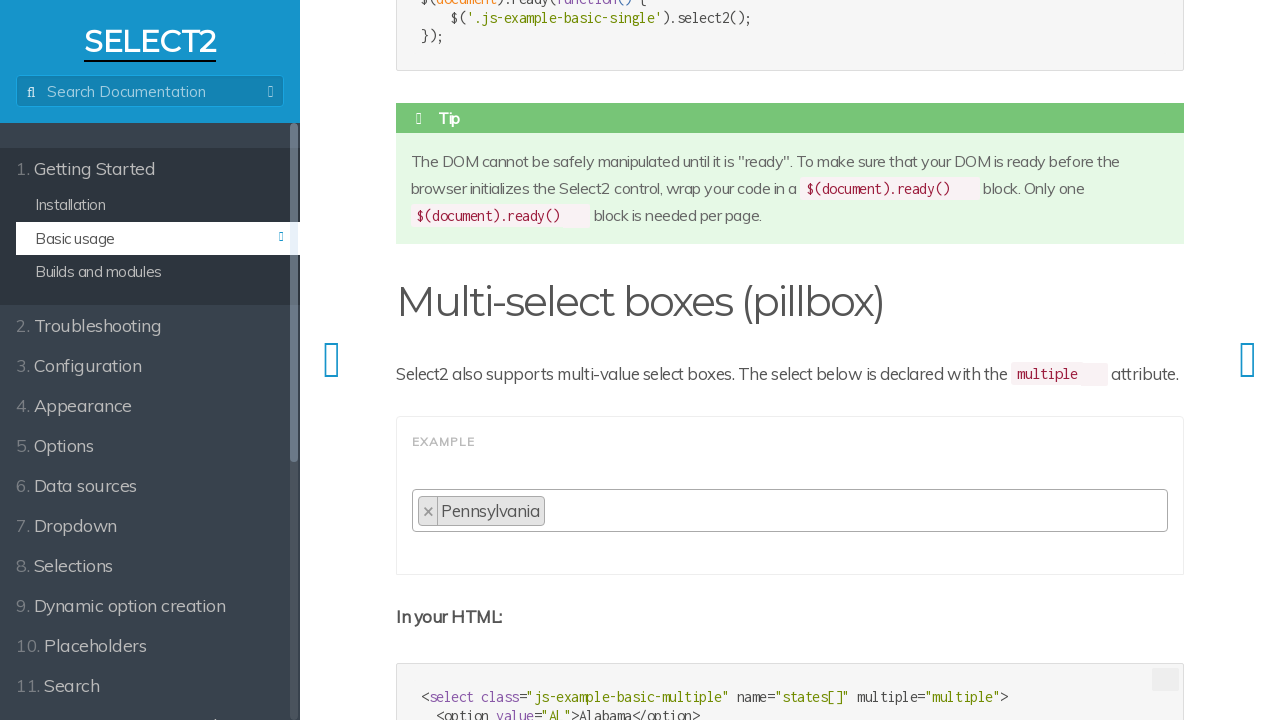

Waited 500ms between selections
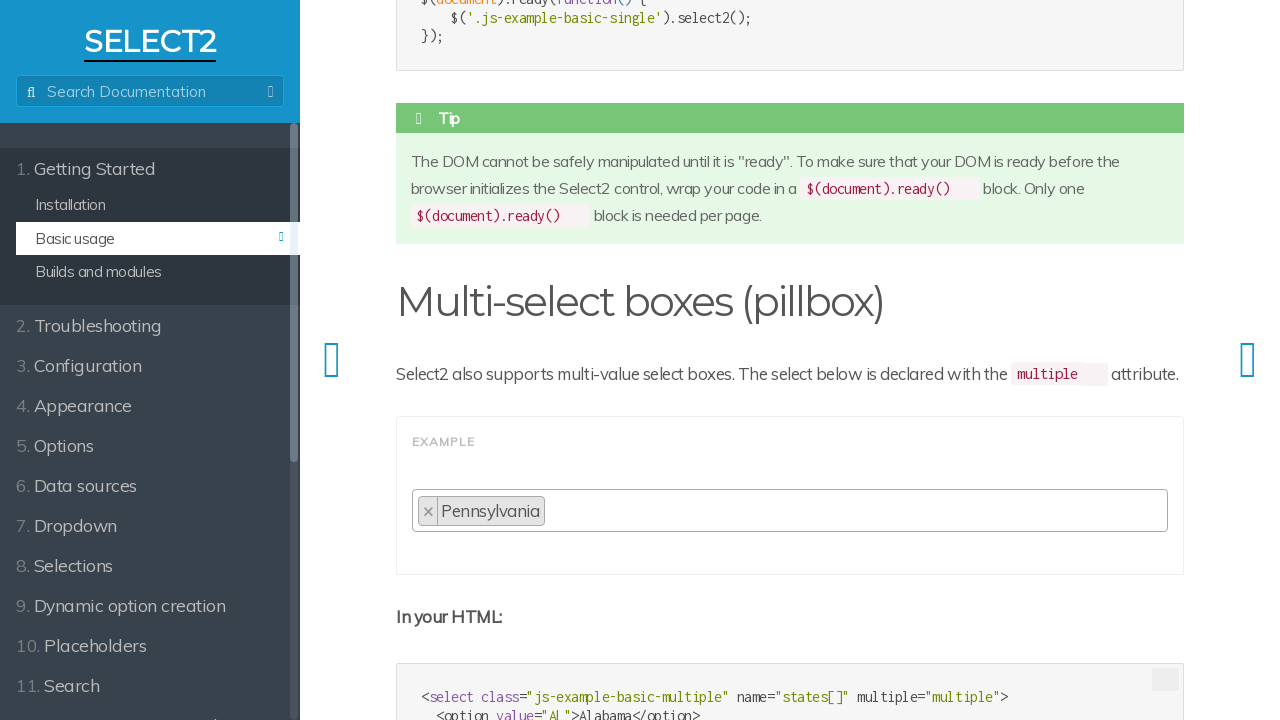

Selected option at index 23 from multi-select dropdown on (//select[@tabindex='-1'])[2]
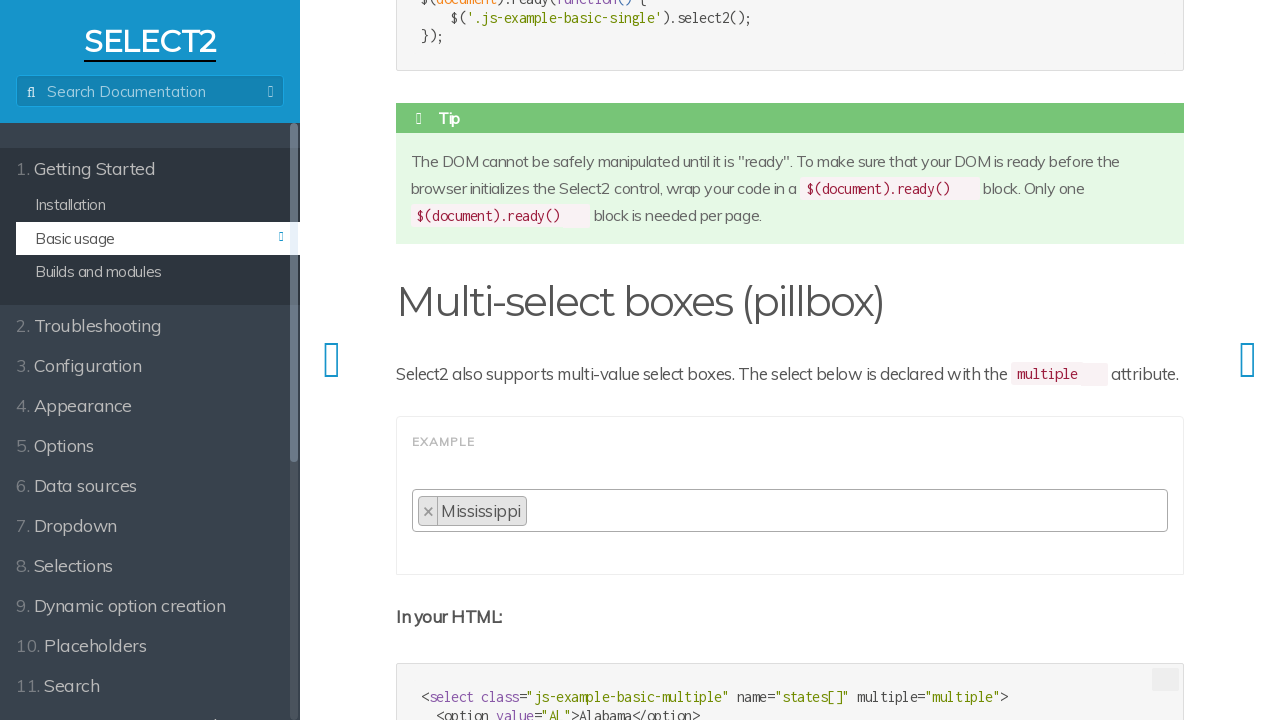

Waited 500ms between selections
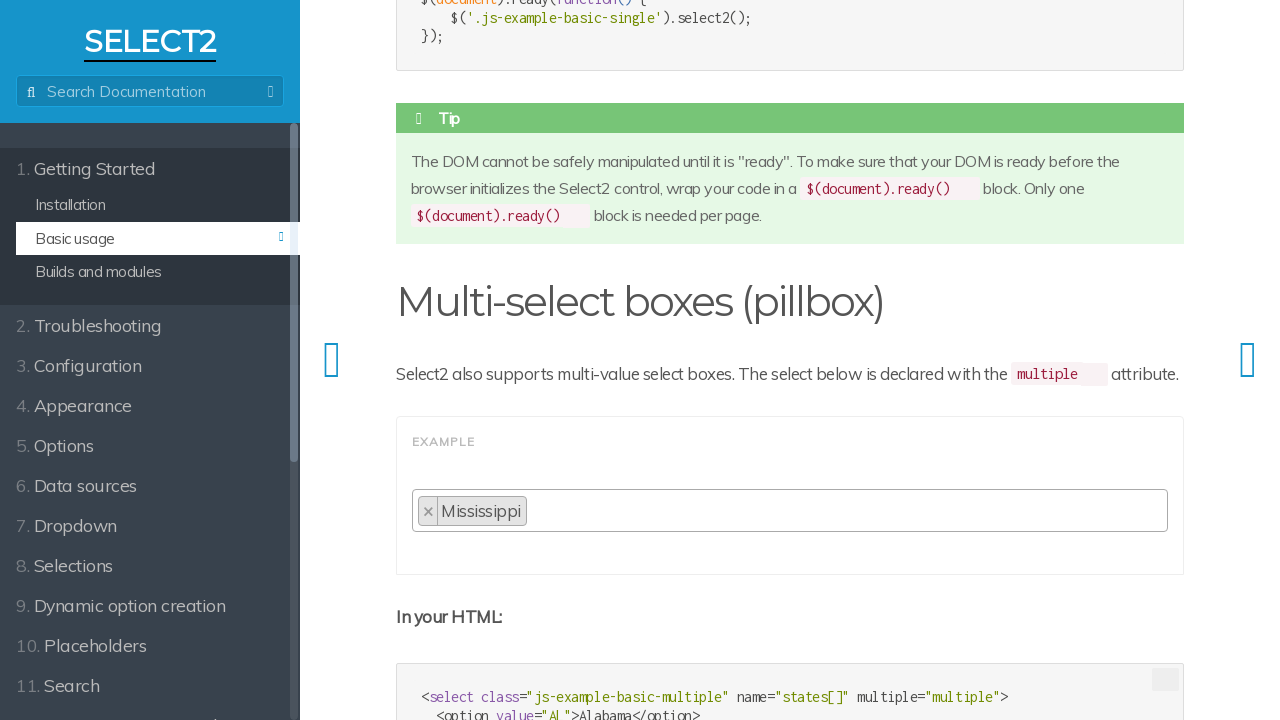

Selected option at index 32 from multi-select dropdown on (//select[@tabindex='-1'])[2]
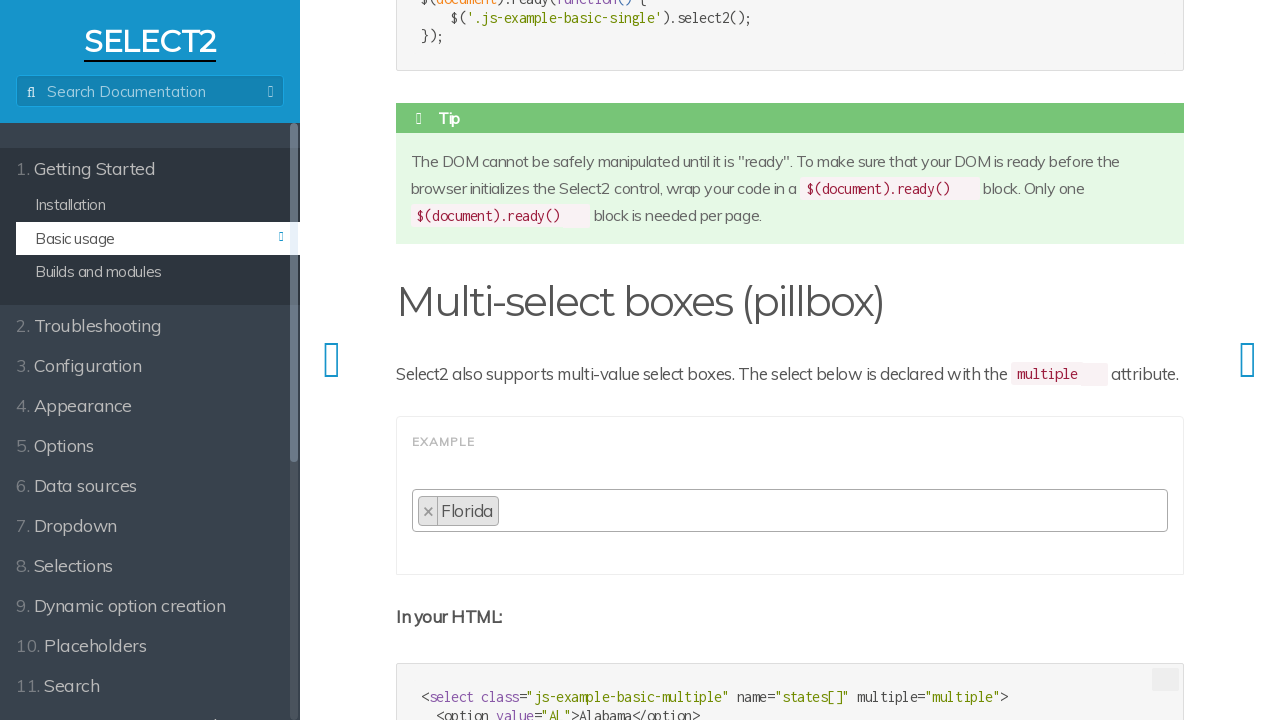

Waited 500ms between selections
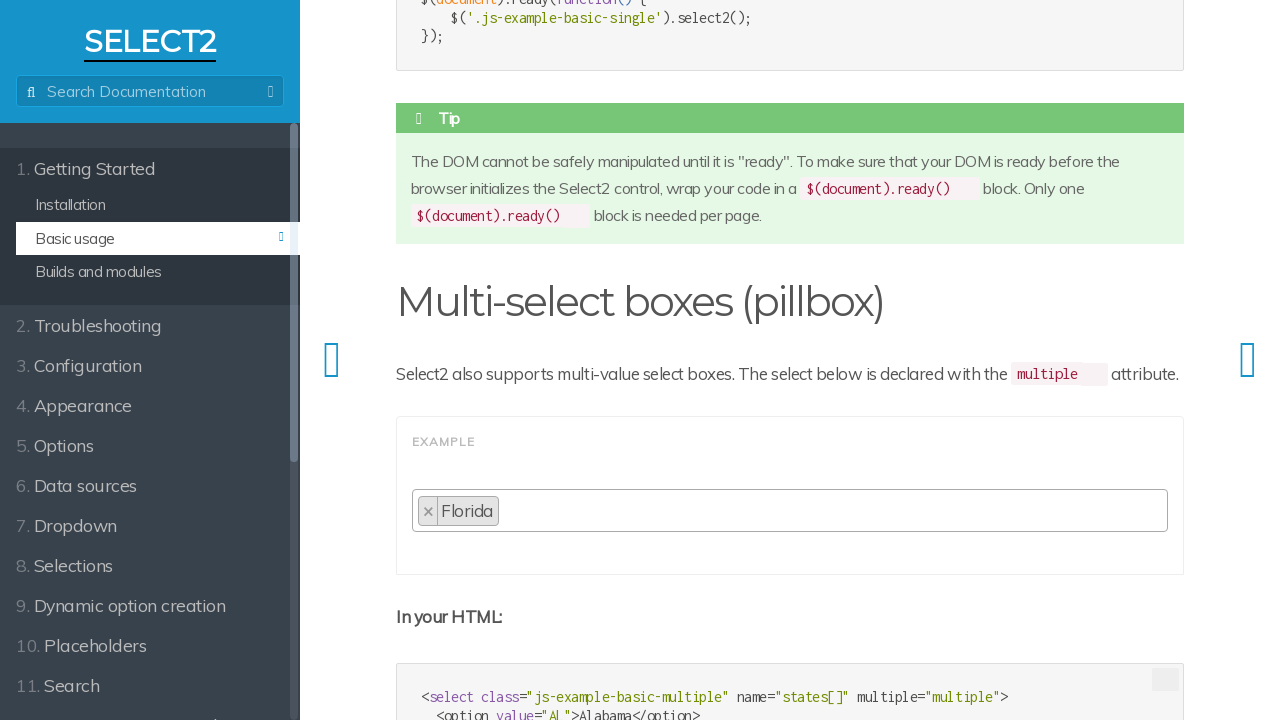

Selected option at index 33 from multi-select dropdown on (//select[@tabindex='-1'])[2]
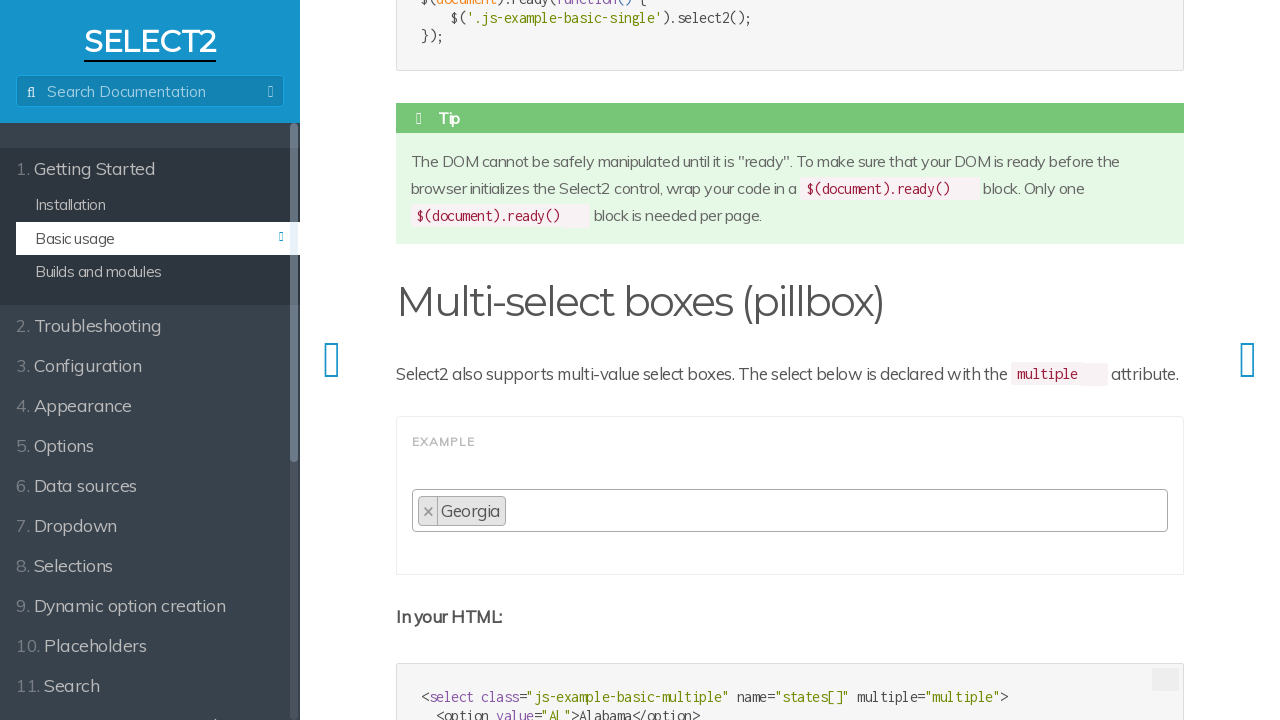

Waited 500ms between selections
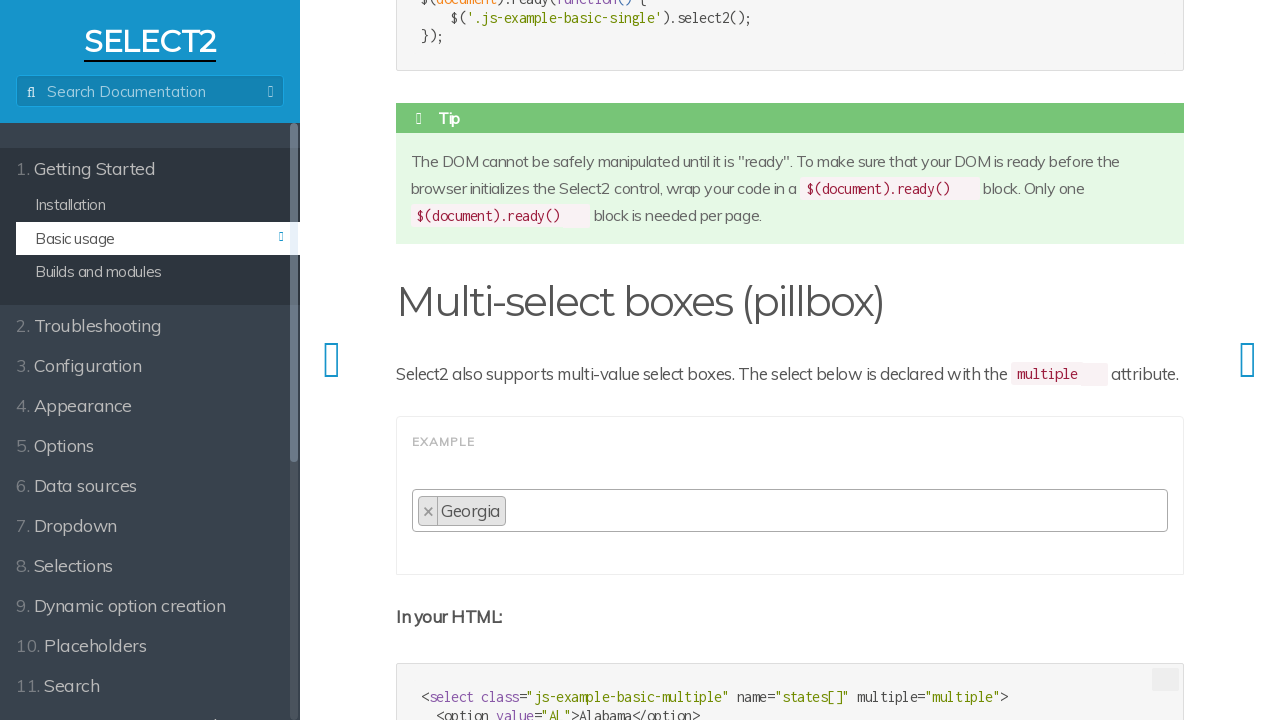

Selected option at index 36 from multi-select dropdown on (//select[@tabindex='-1'])[2]
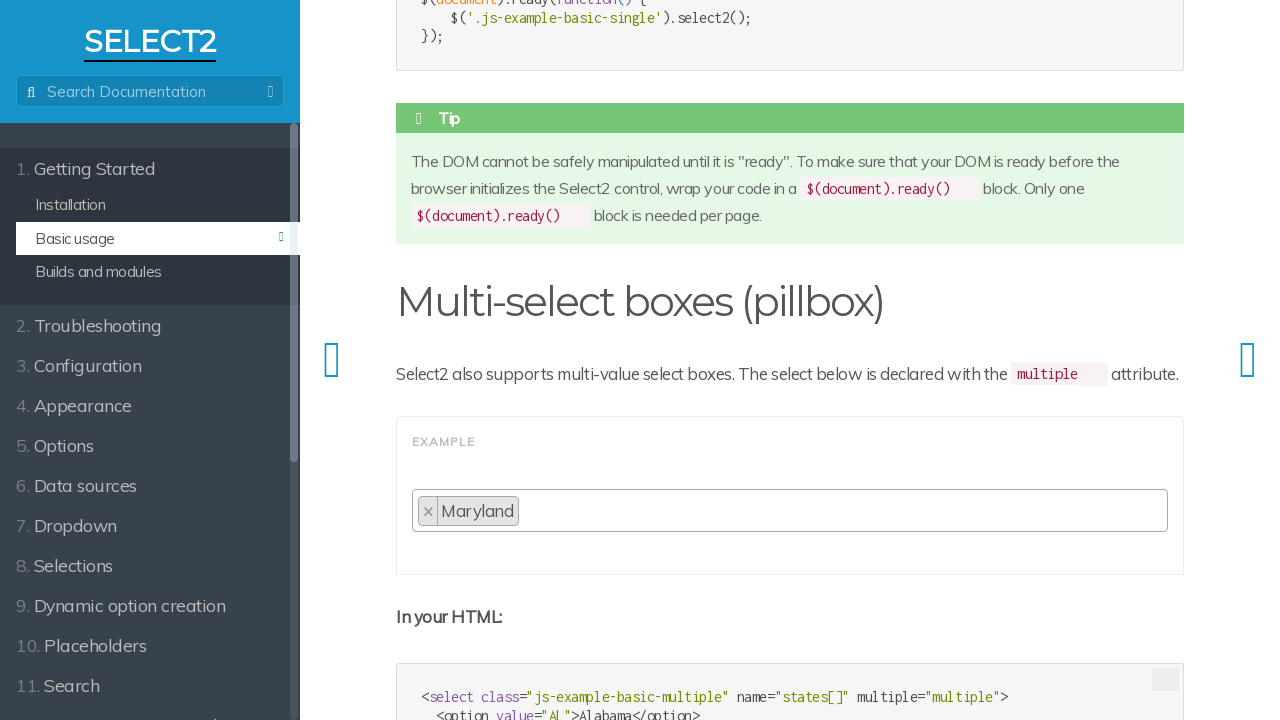

Waited 500ms between selections
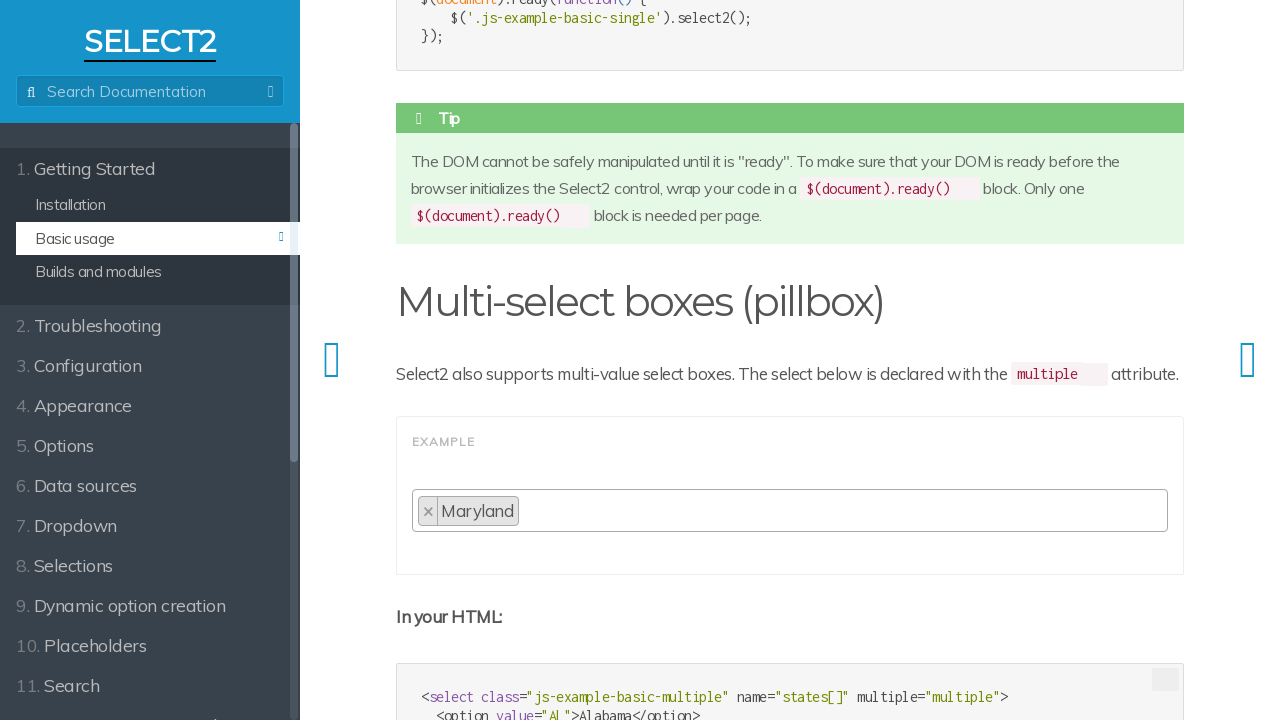

Selected option at index 27 from multi-select dropdown on (//select[@tabindex='-1'])[2]
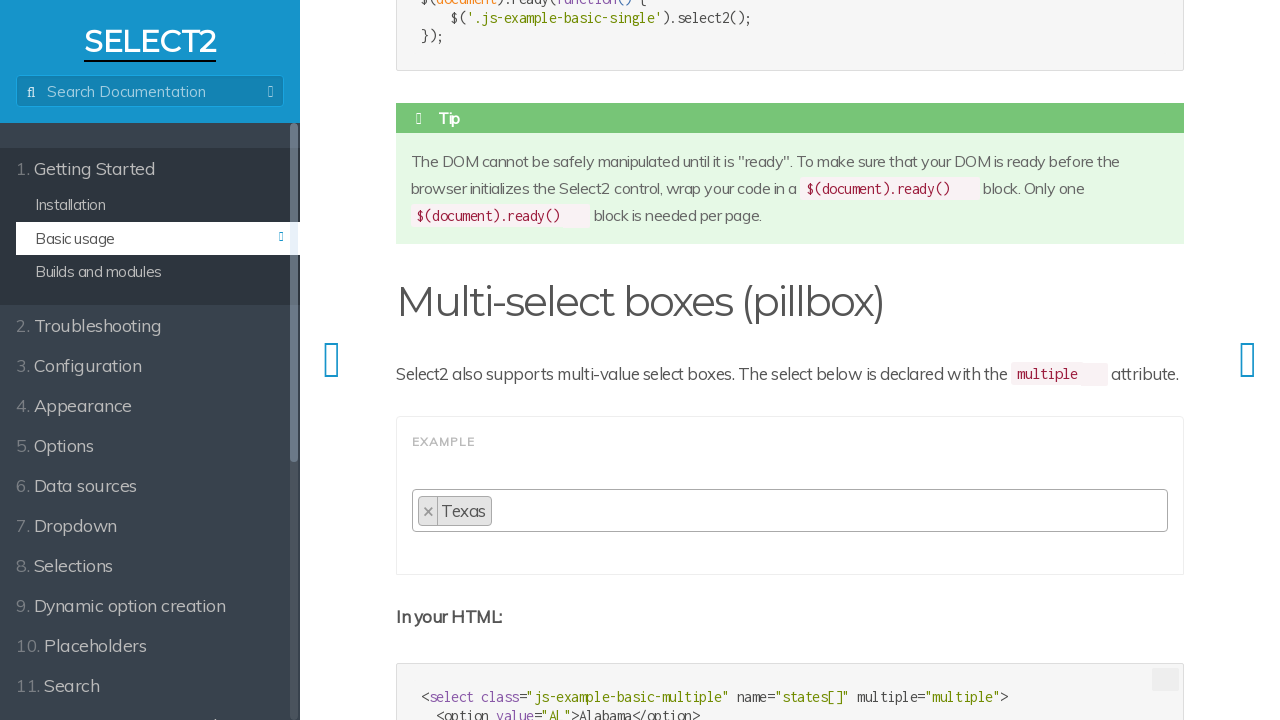

Waited 500ms between selections
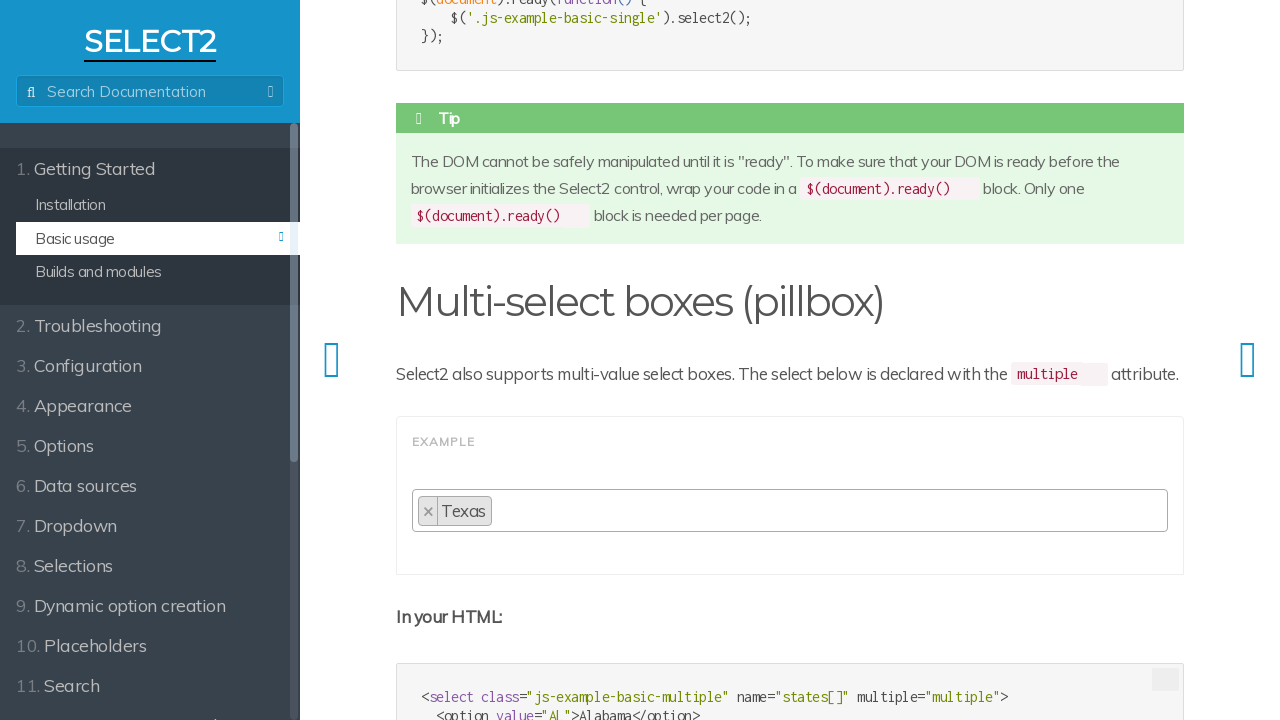

Selected option at index 10 from multi-select dropdown on (//select[@tabindex='-1'])[2]
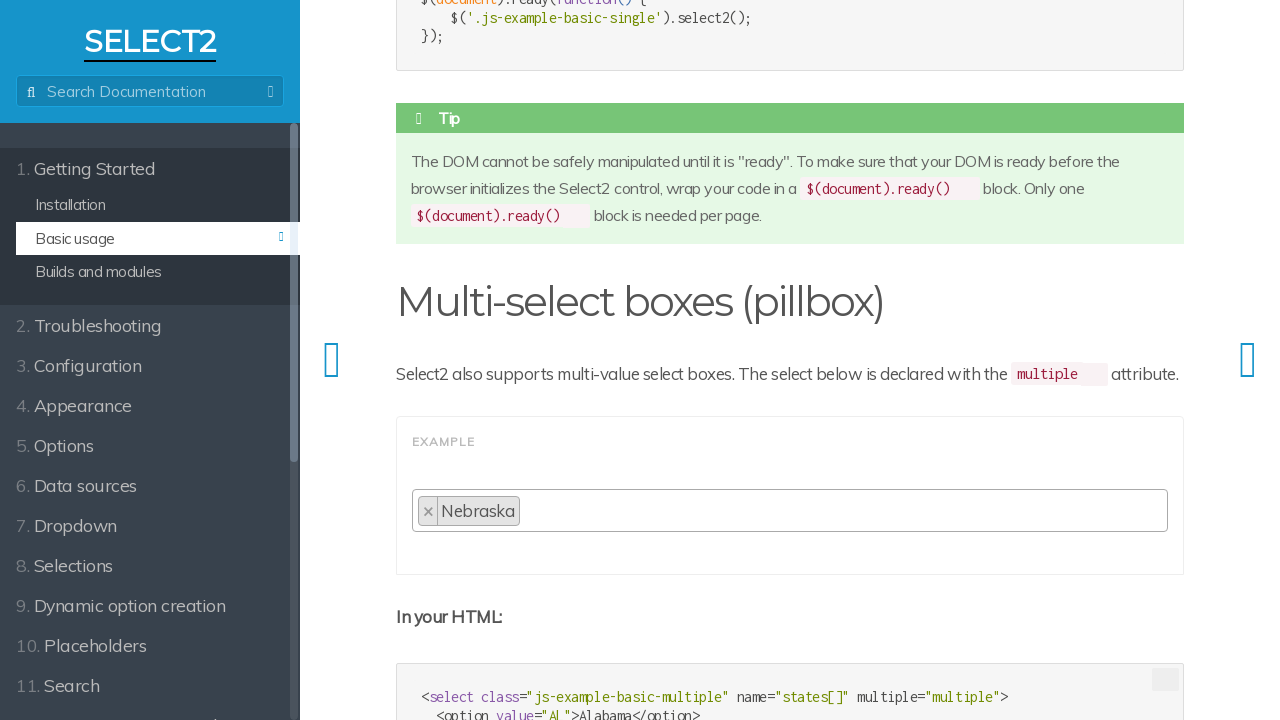

Waited 500ms between selections
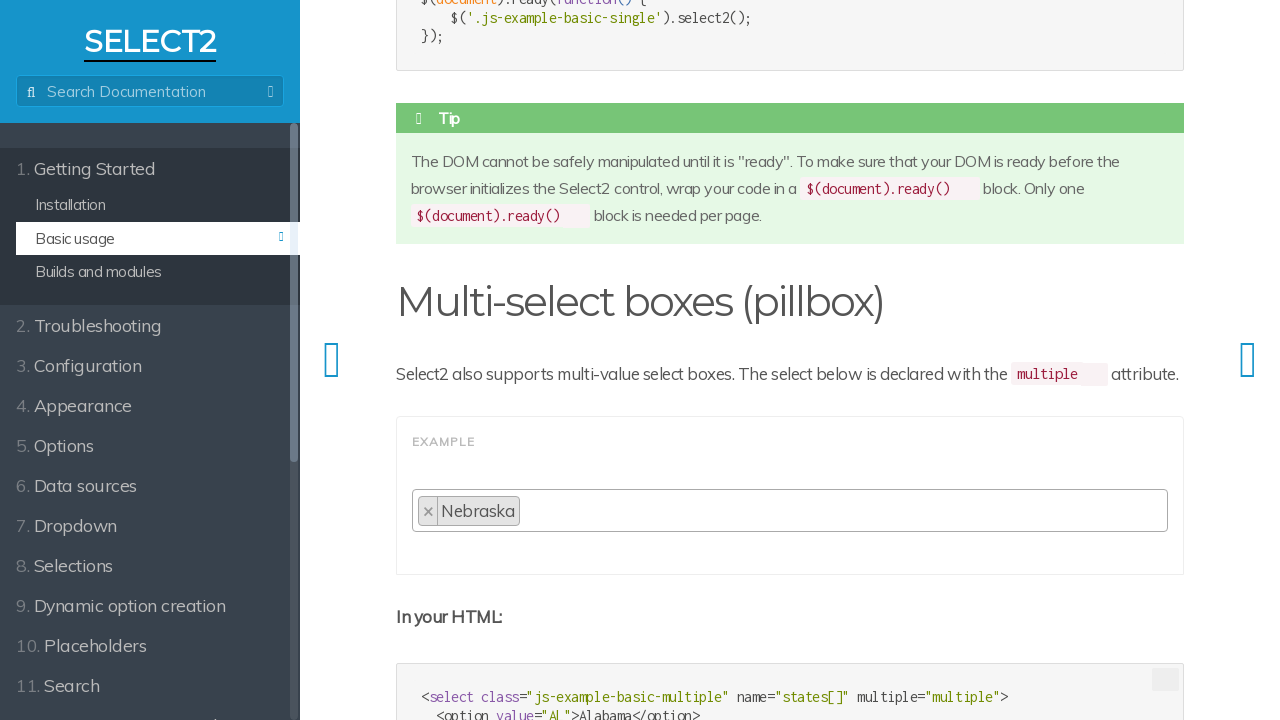

Selected option at index 42 from multi-select dropdown on (//select[@tabindex='-1'])[2]
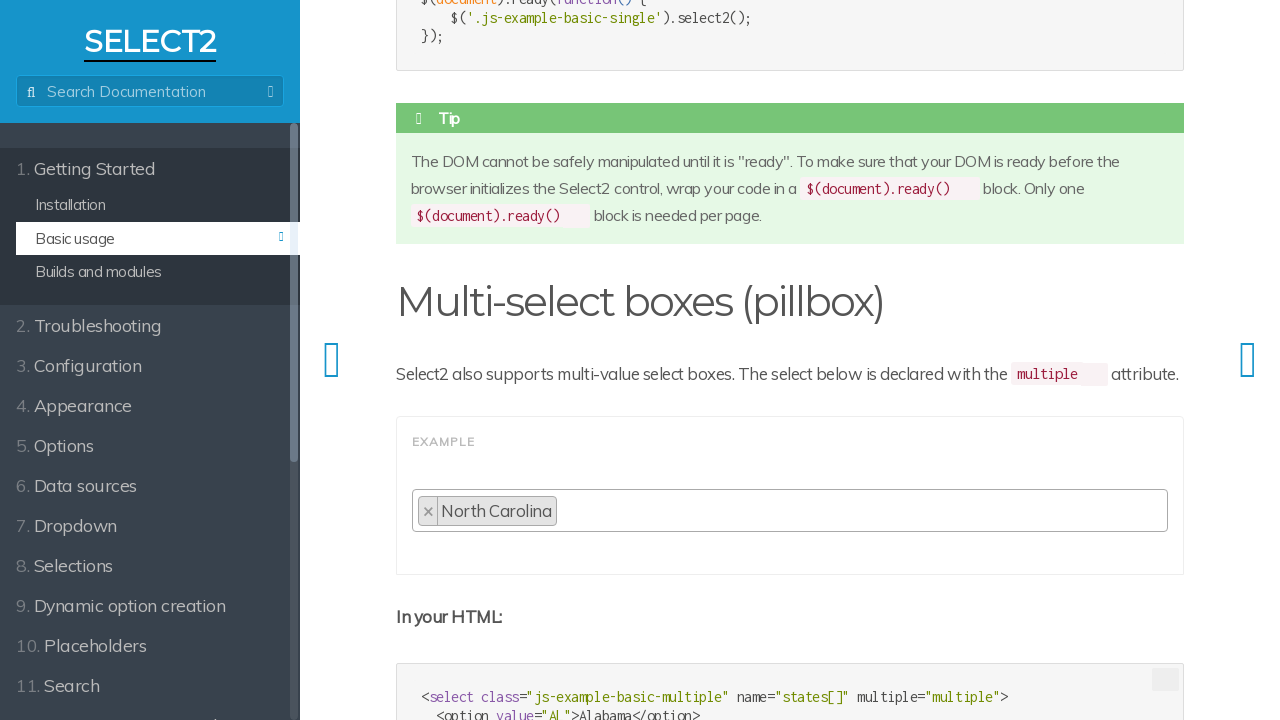

Waited 500ms between selections
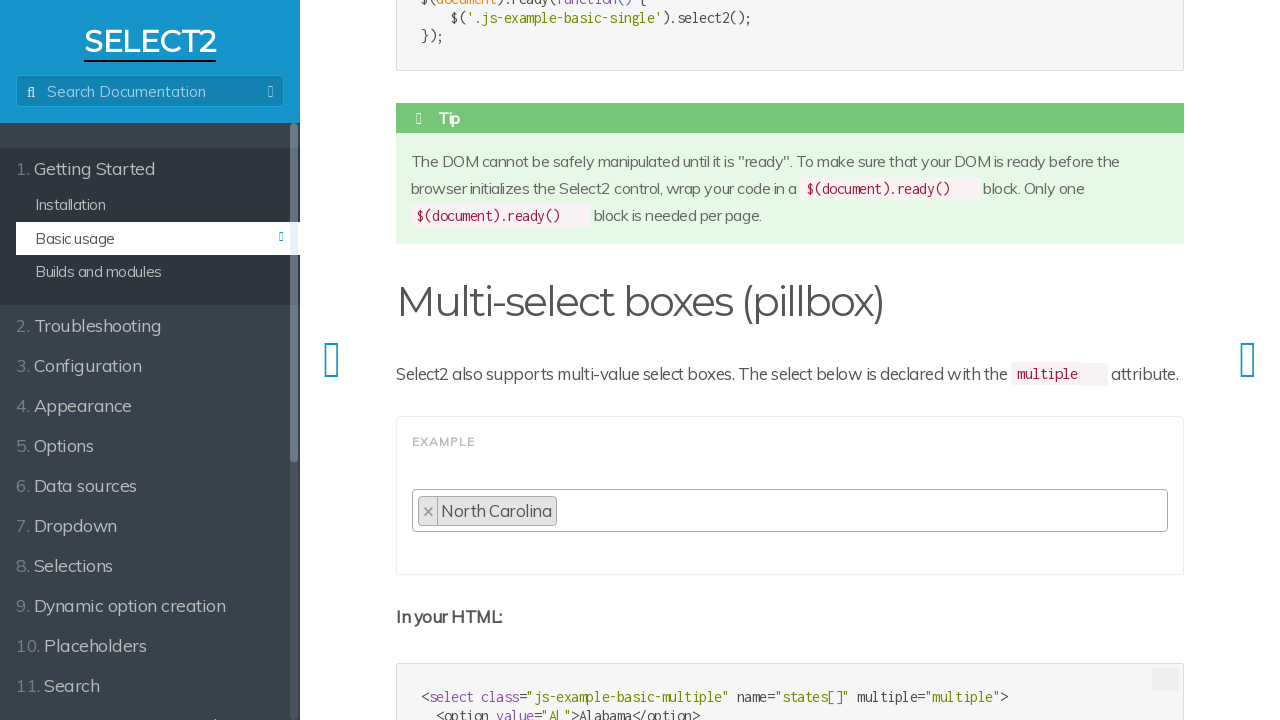

Selected option at index 25 from multi-select dropdown on (//select[@tabindex='-1'])[2]
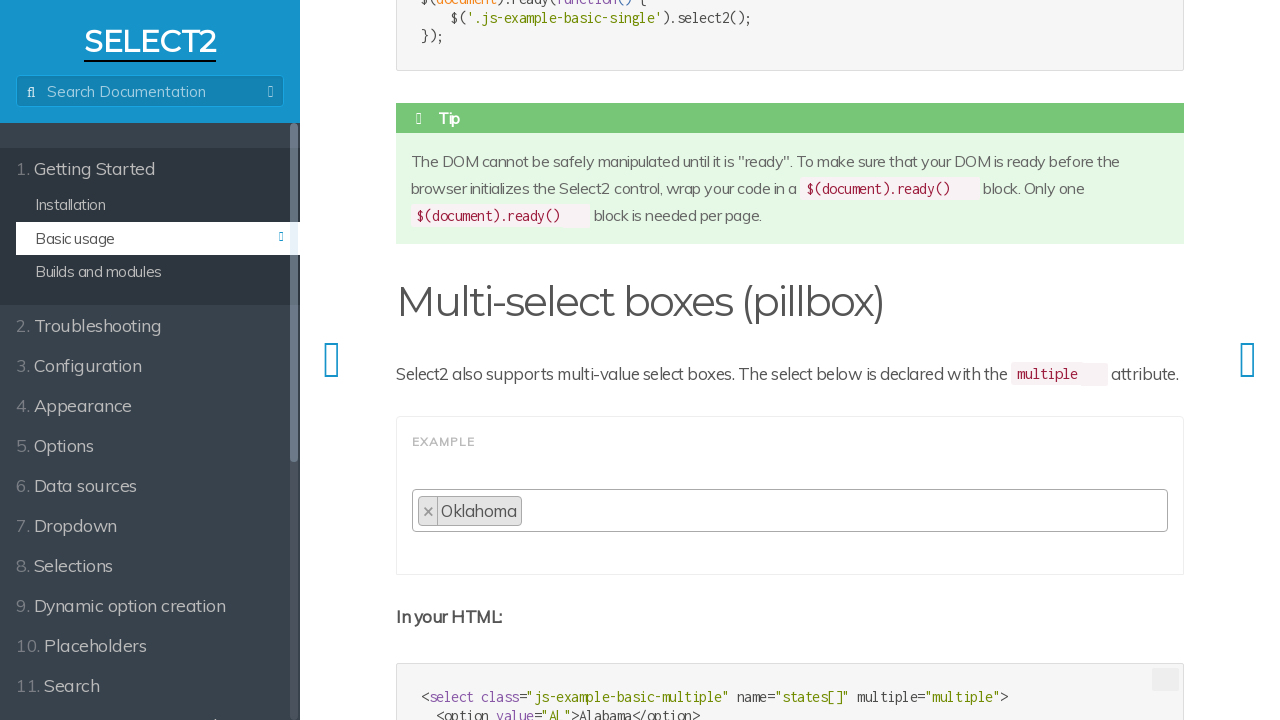

Waited 500ms between selections
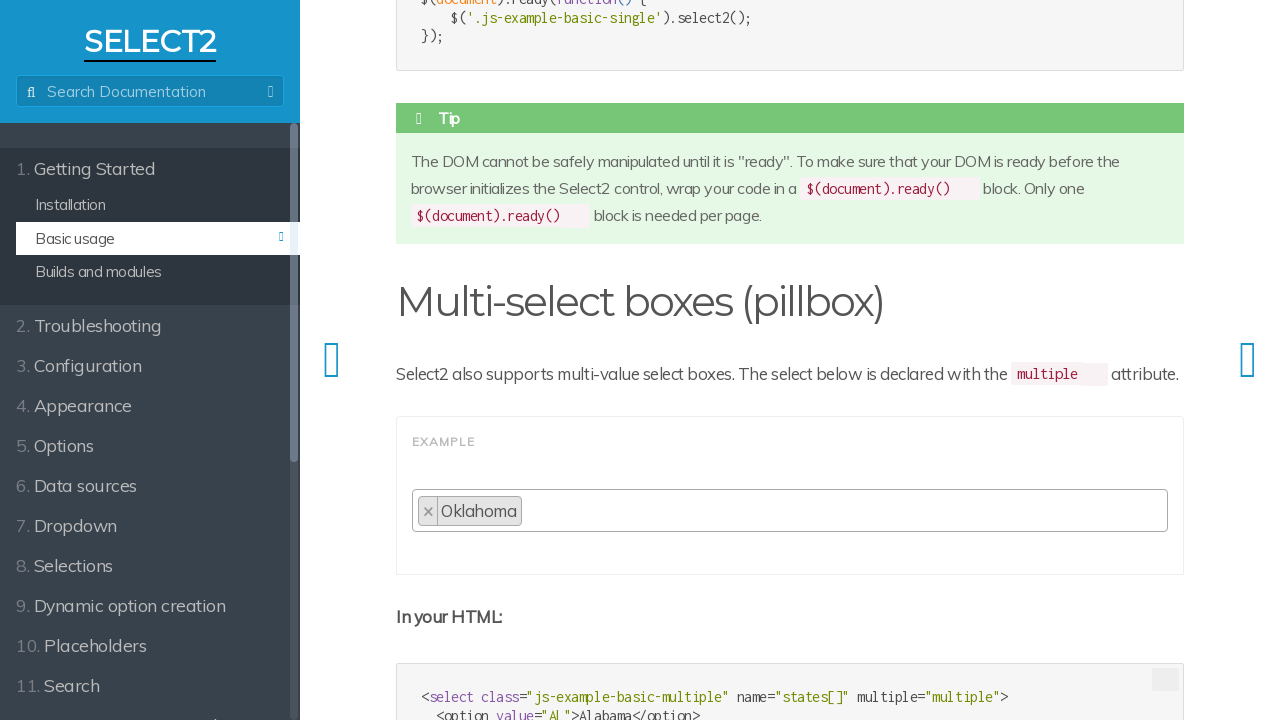

Selected option at index 28 from multi-select dropdown on (//select[@tabindex='-1'])[2]
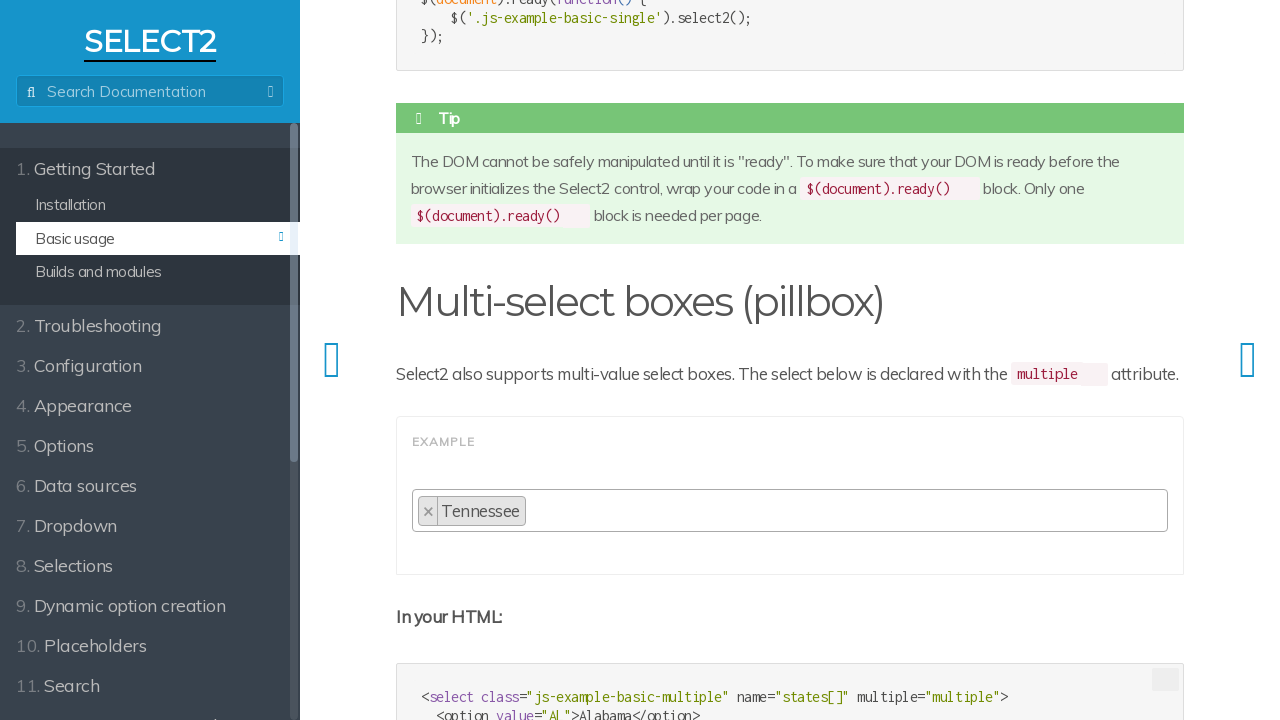

Waited 500ms between selections
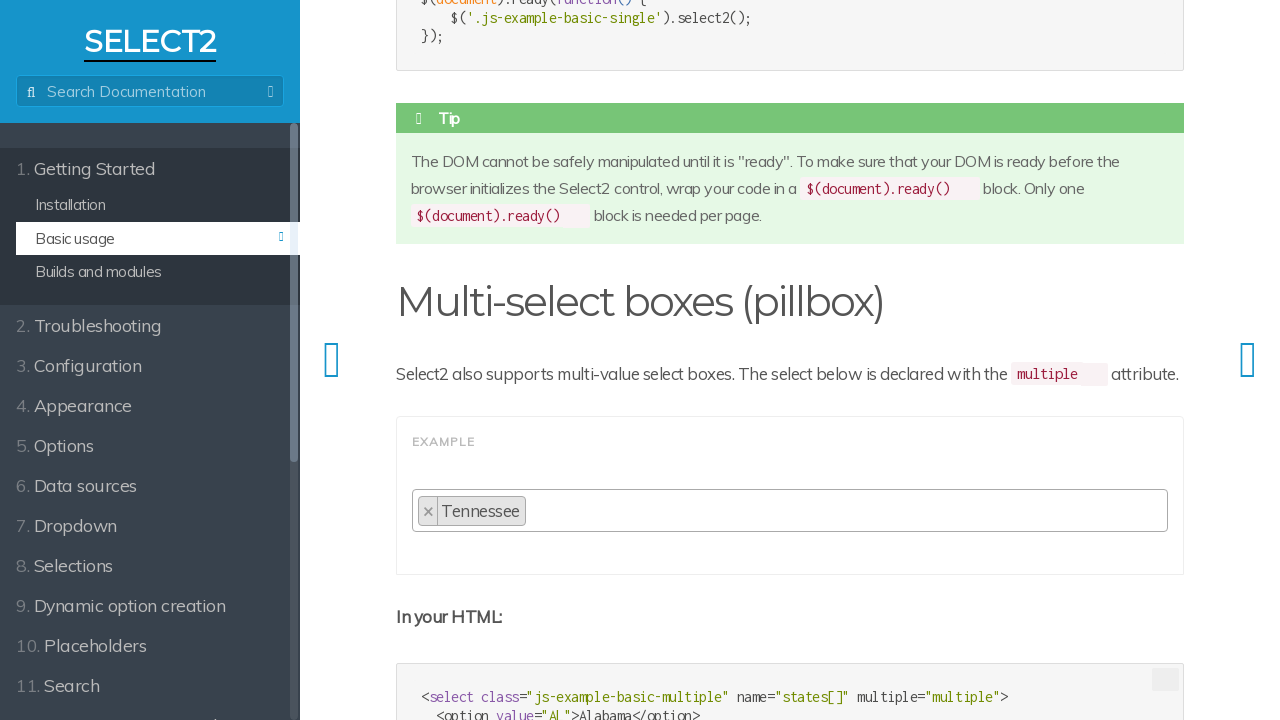

Waited 2000ms to see all selections displayed
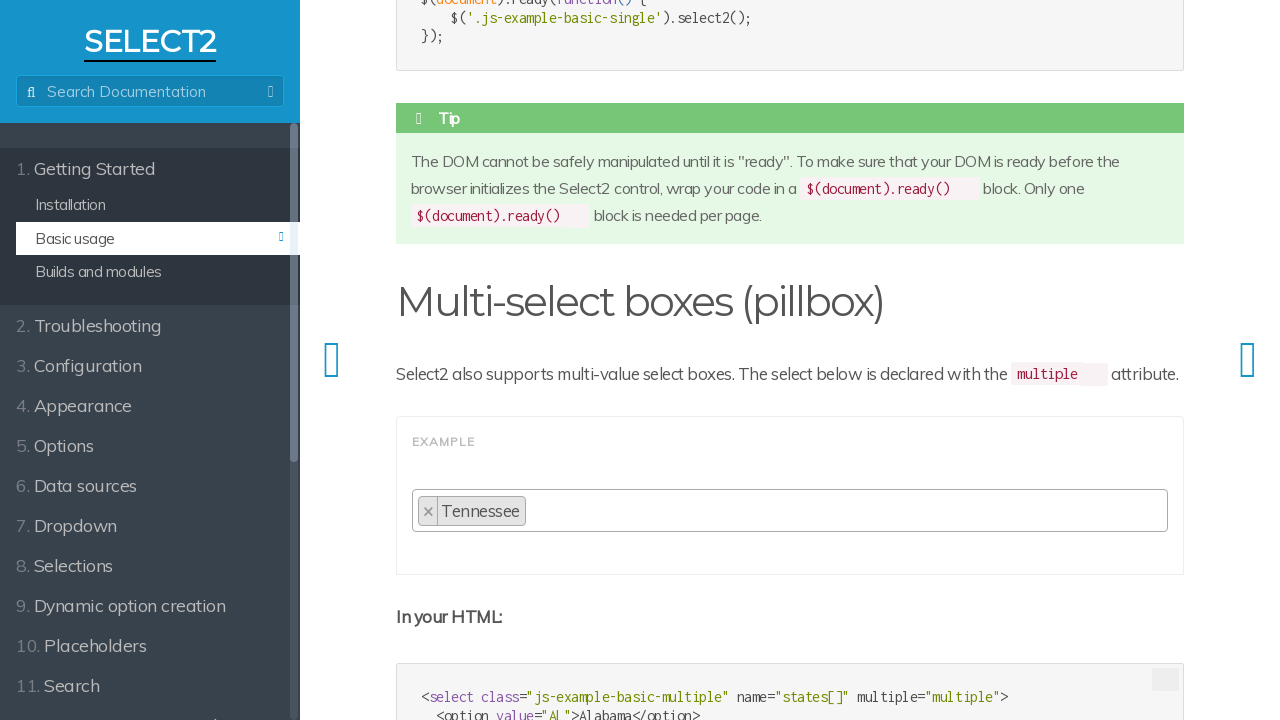

Confirmed selected choice display elements are visible
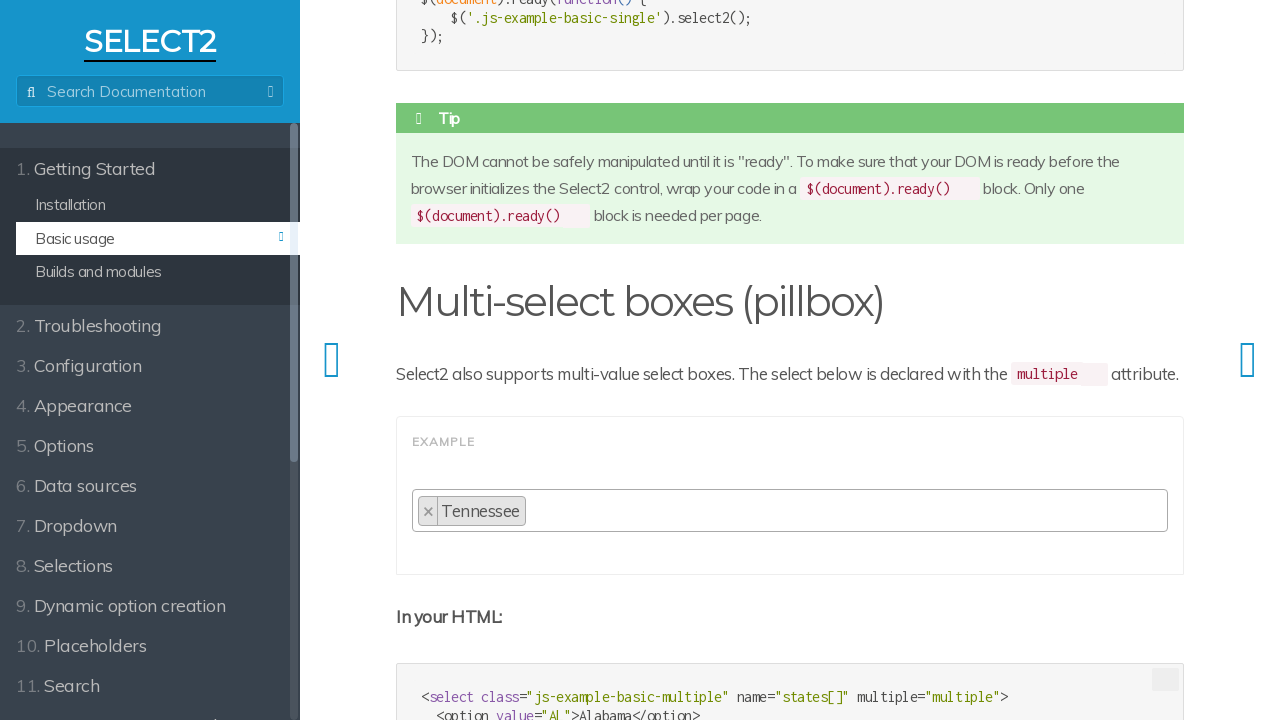

Deselected option at index 5 from multi-select dropdown
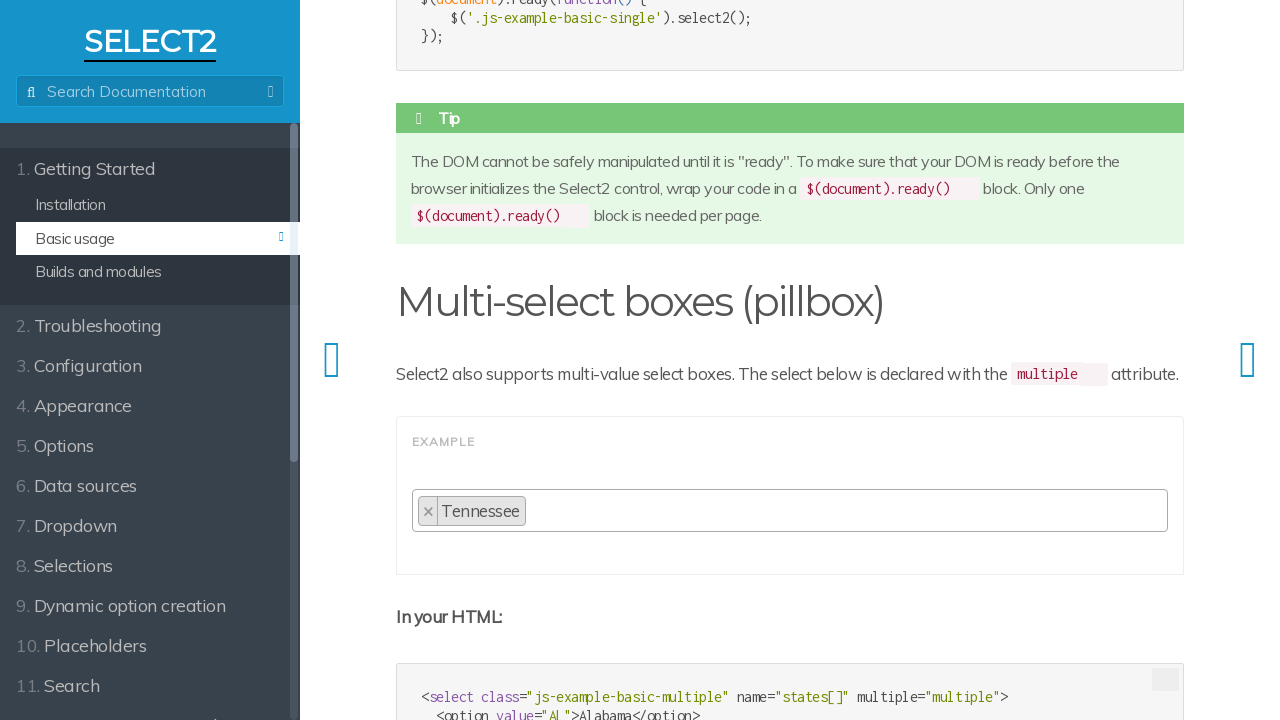

Waited 2000ms after deselecting option at index 5
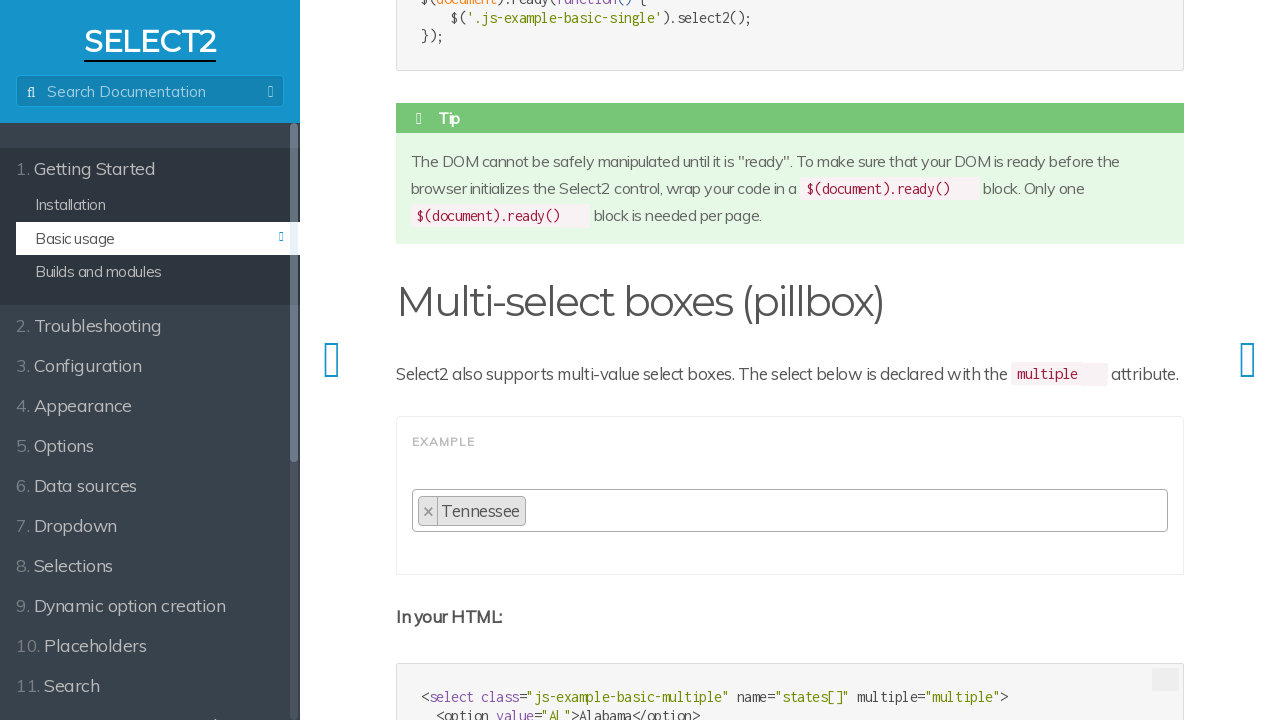

Clicked remove button to deselect option (0 remaining) at (428, 511) on button.select2-selection__choice__remove >> nth=0
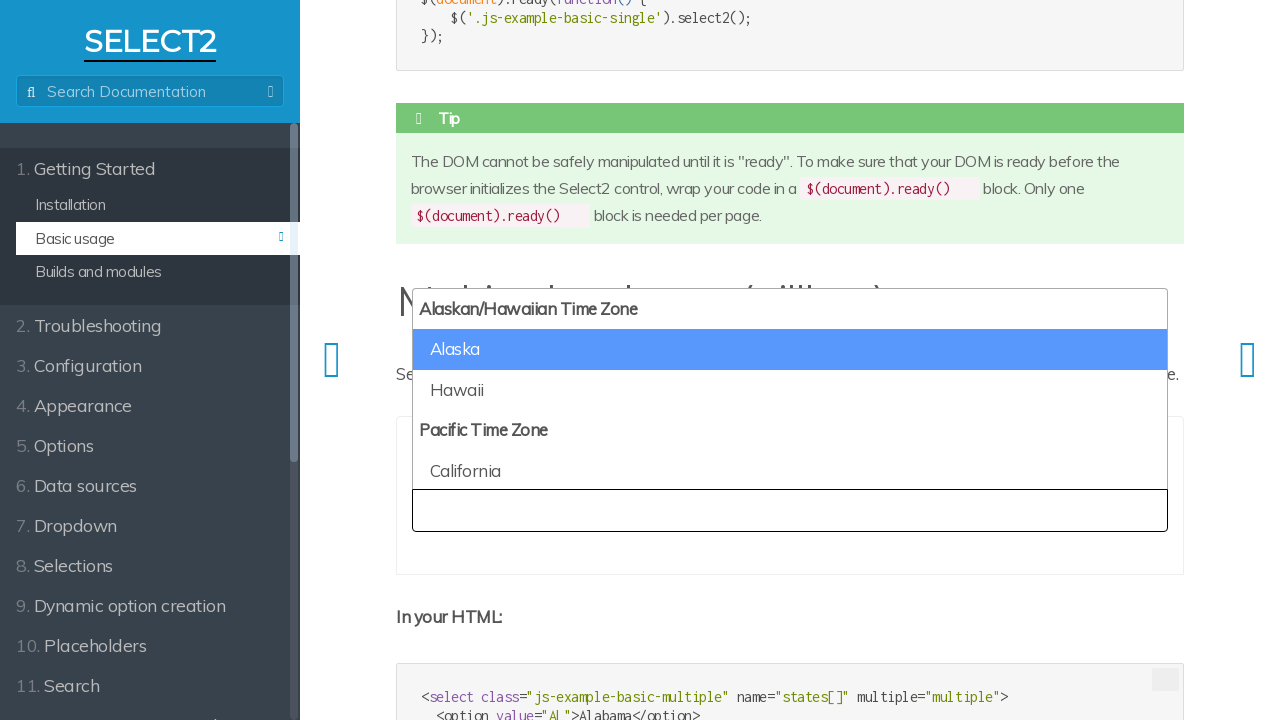

Waited 300ms after clicking remove button
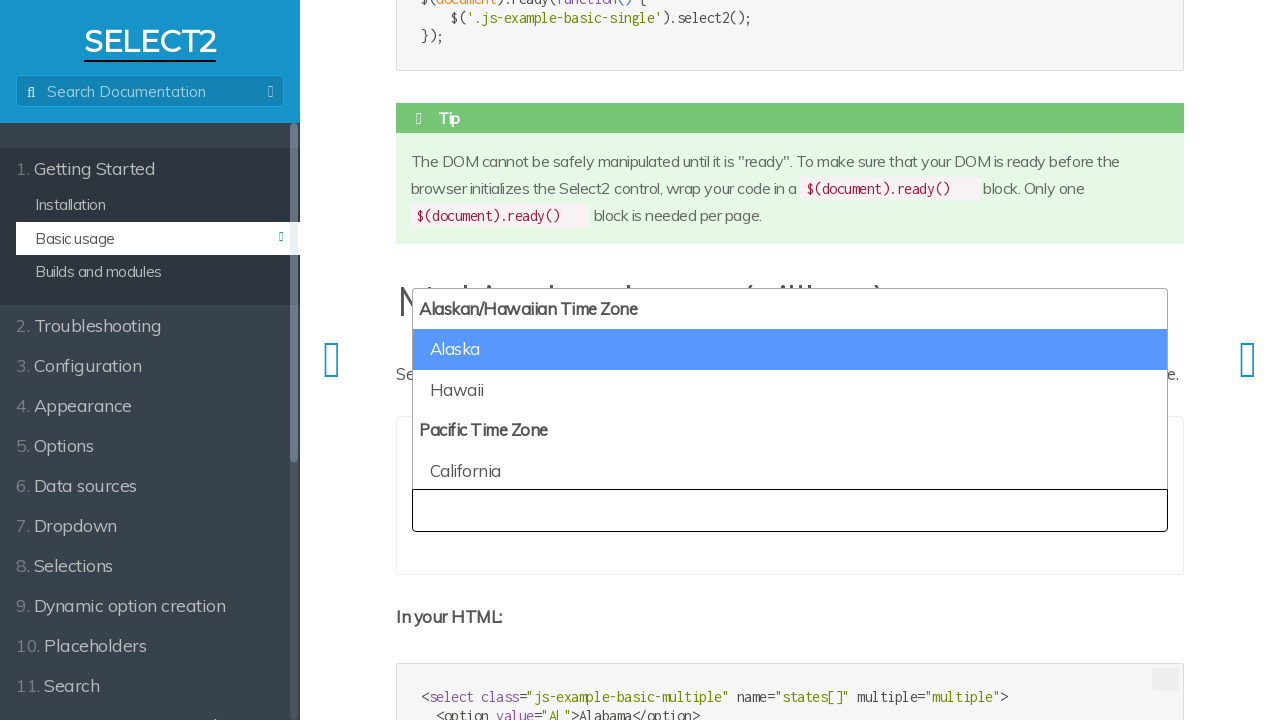

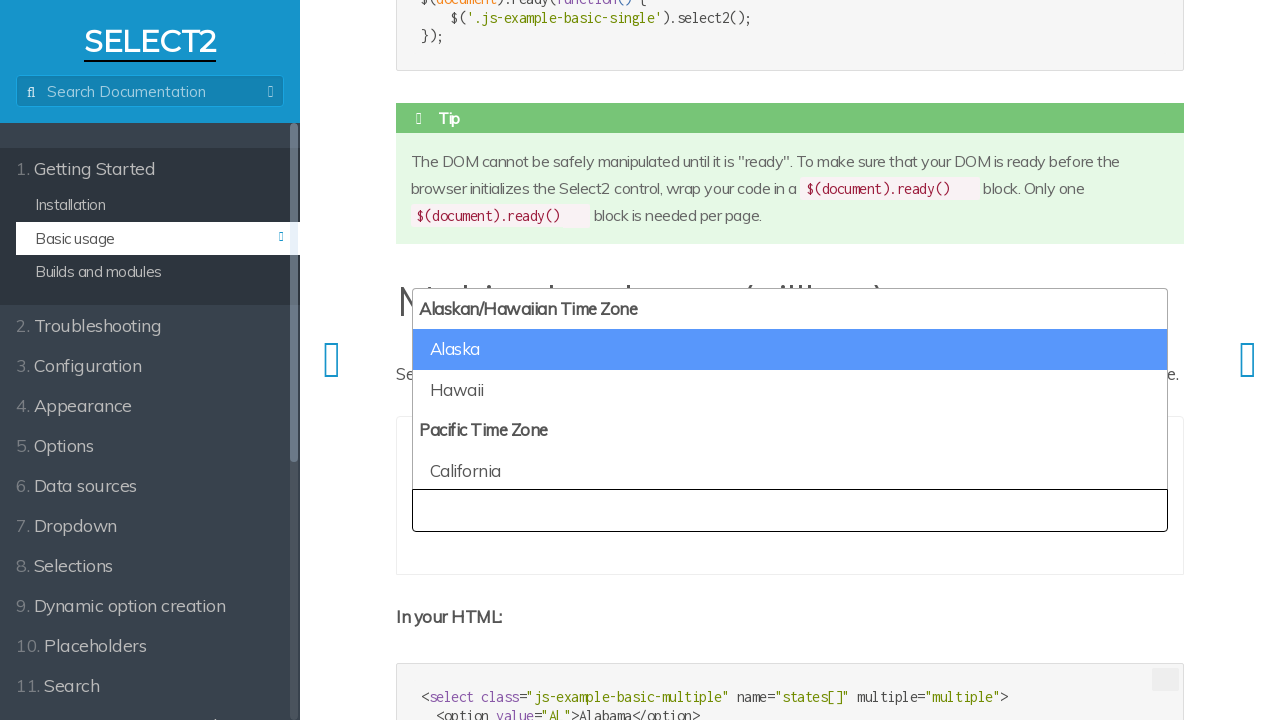